Tests double-click functionality by double-clicking a button and verifying the resulting text message appears.

Starting URL: https://automationfc.github.io/basic-form/index.html

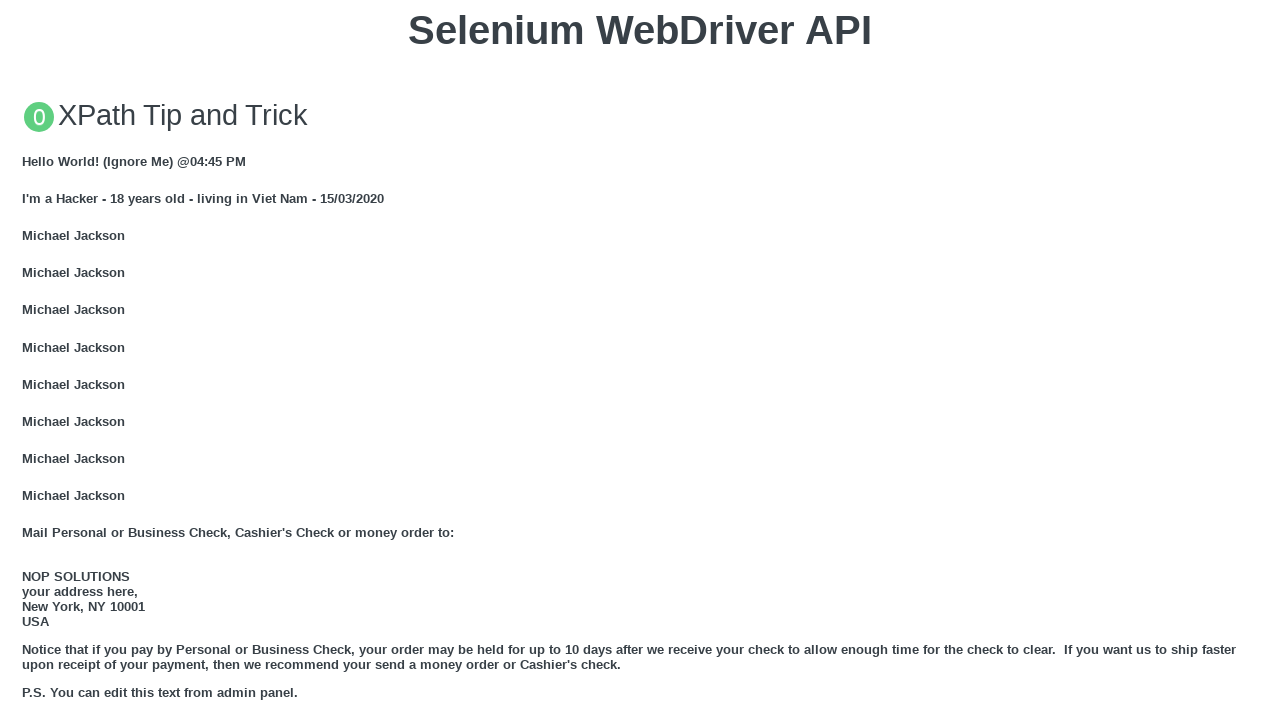

Scrolled double-click button into view
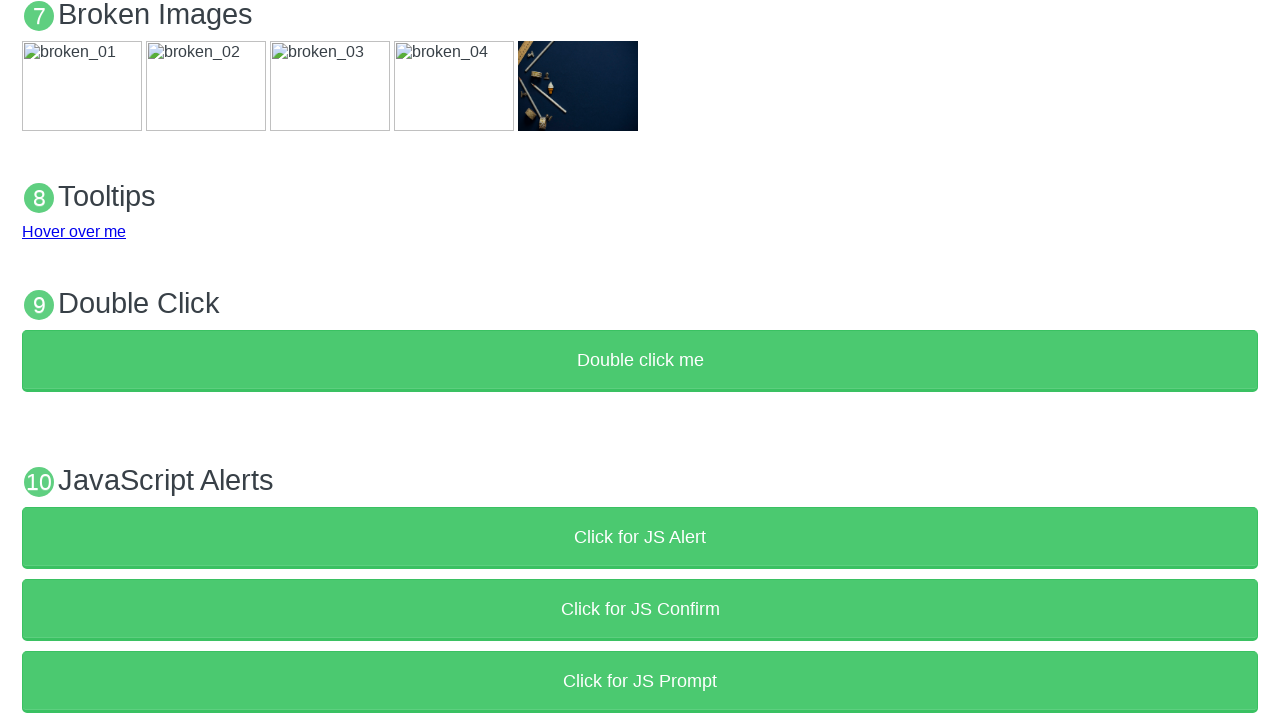

Double-clicked the button at (640, 361) on xpath=//button[text()='Double click me']
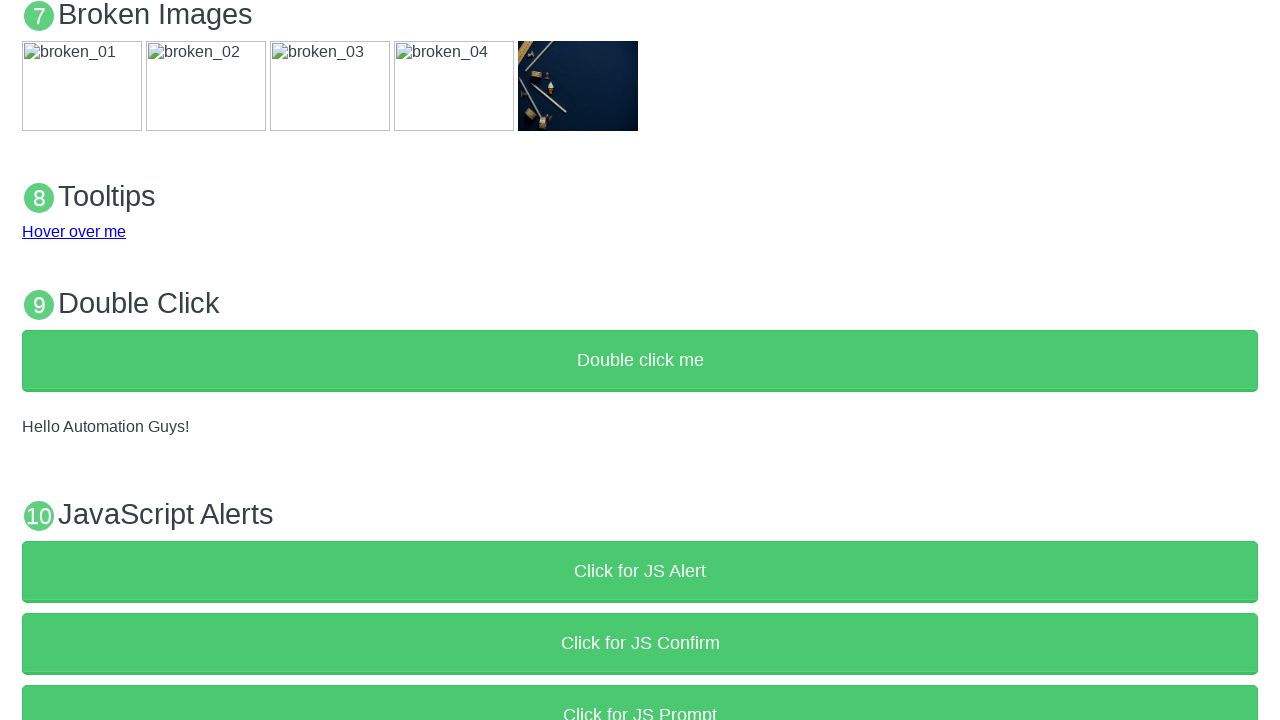

Verified result text matches 'Hello Automation Guys!'
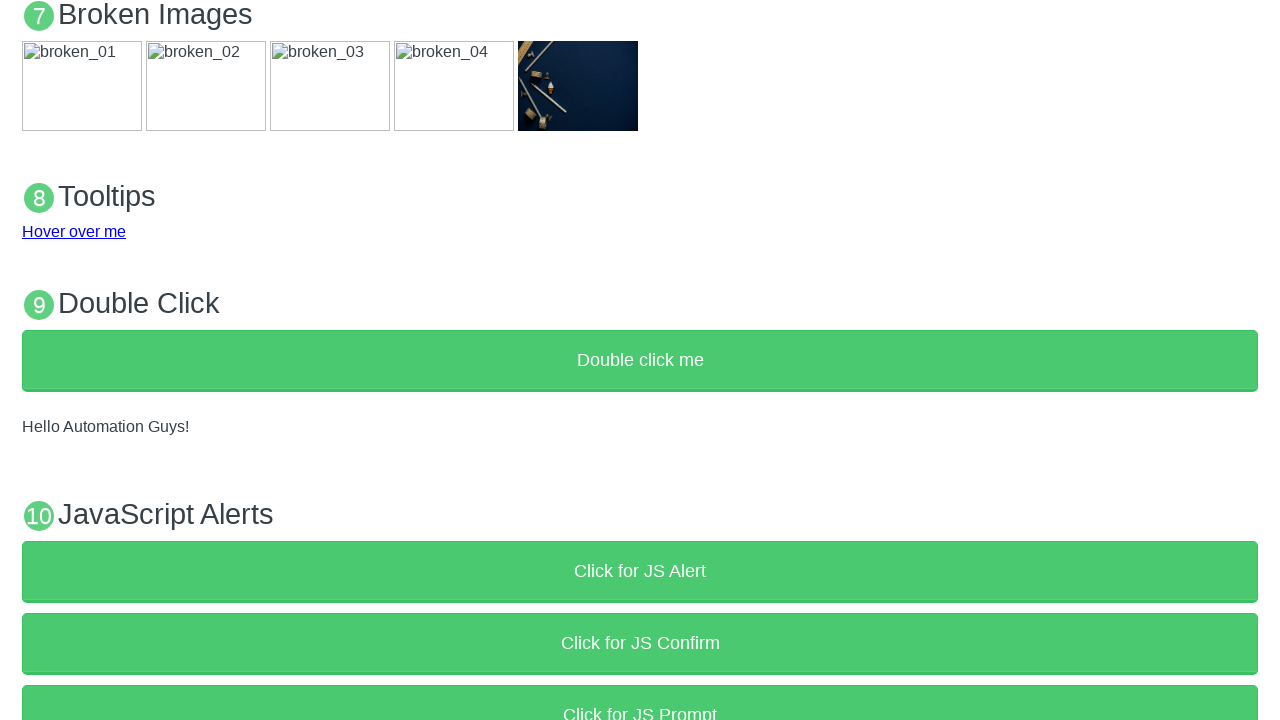

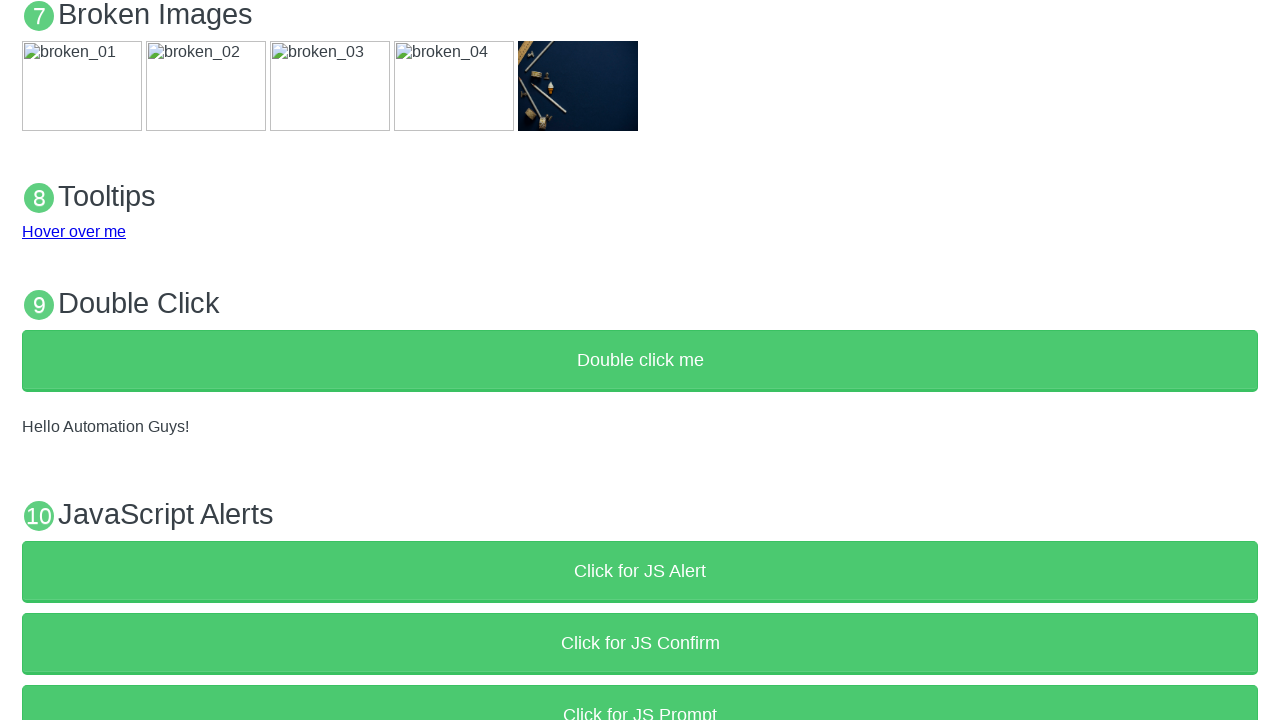